Tests accordion functionality by clicking on different accordion sections to expand and collapse them

Starting URL: https://automationtesting.co.uk/accordion.html

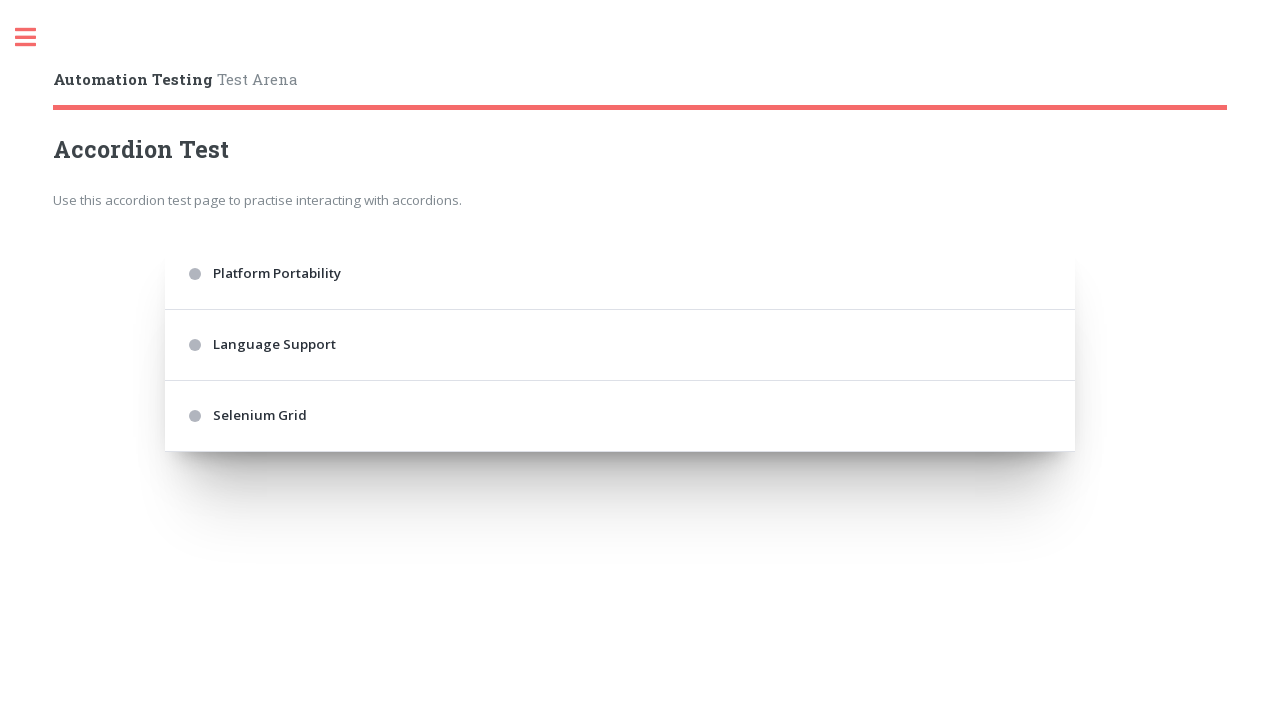

Clicked first accordion section to expand at (620, 274) on .accordion > div:nth-of-type(1)
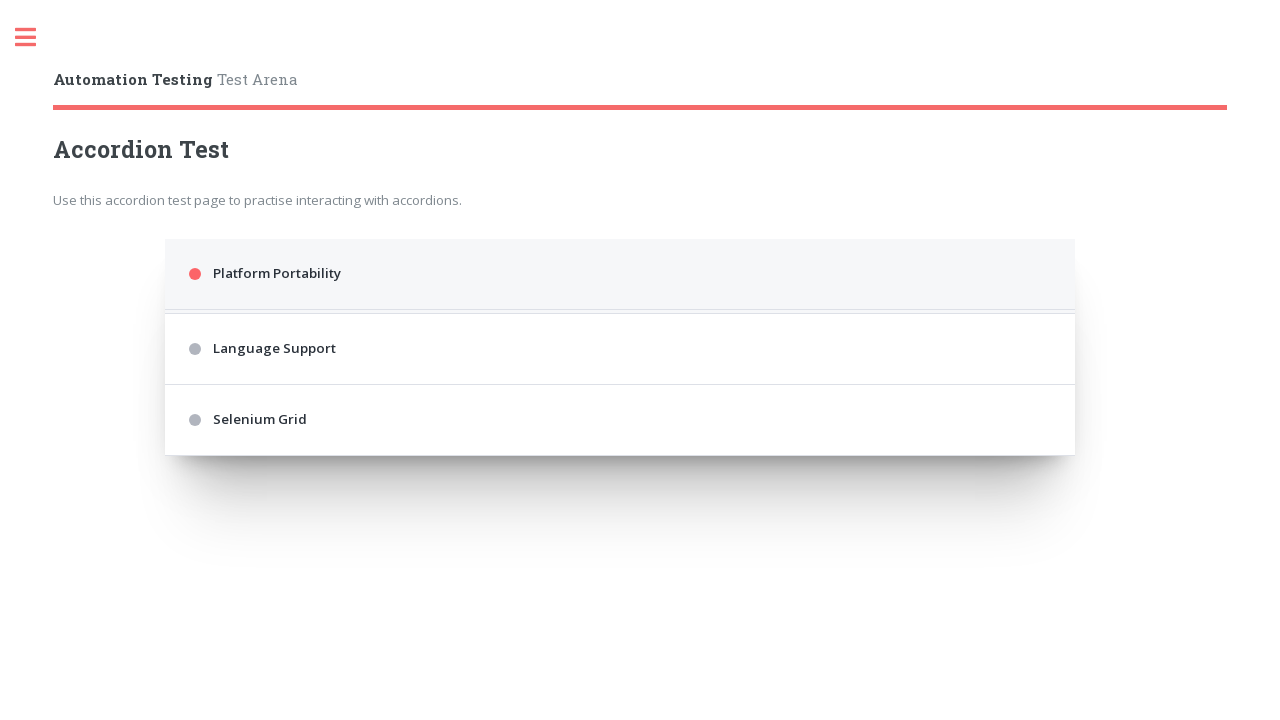

Waited for accordion expansion animation to complete
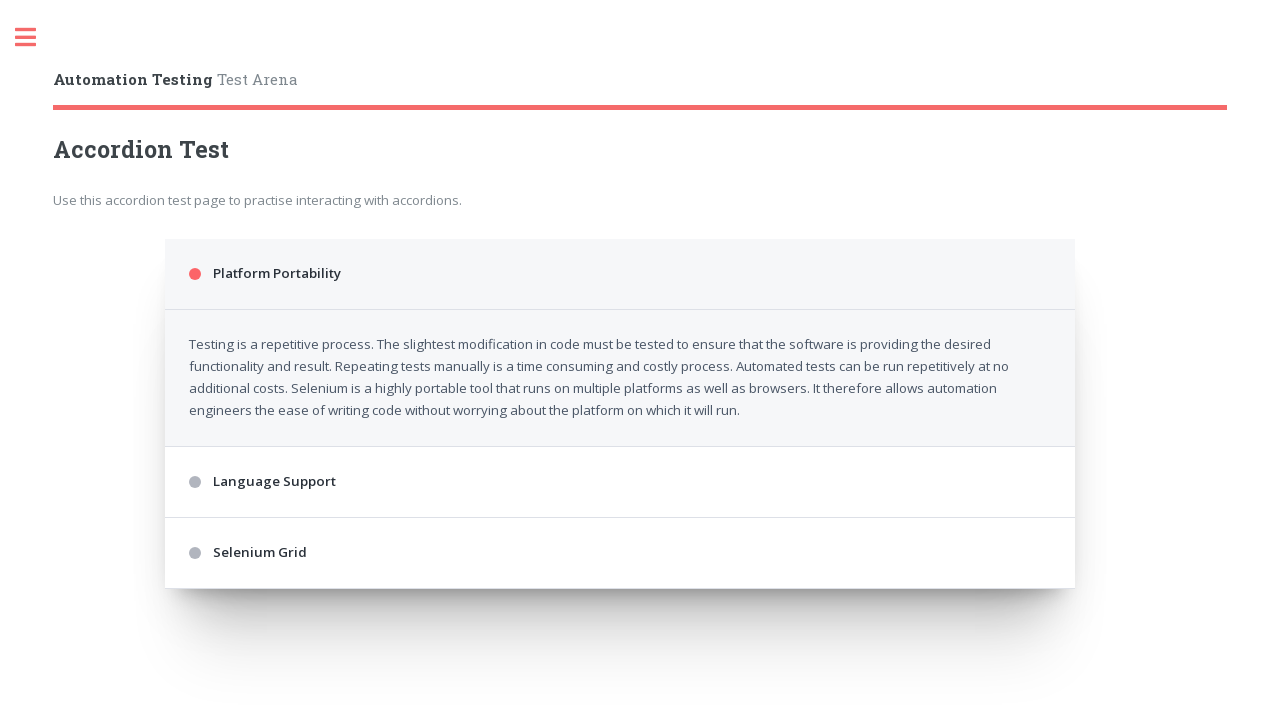

Clicked first accordion section again to collapse at (620, 274) on .accordion > div:nth-of-type(1)
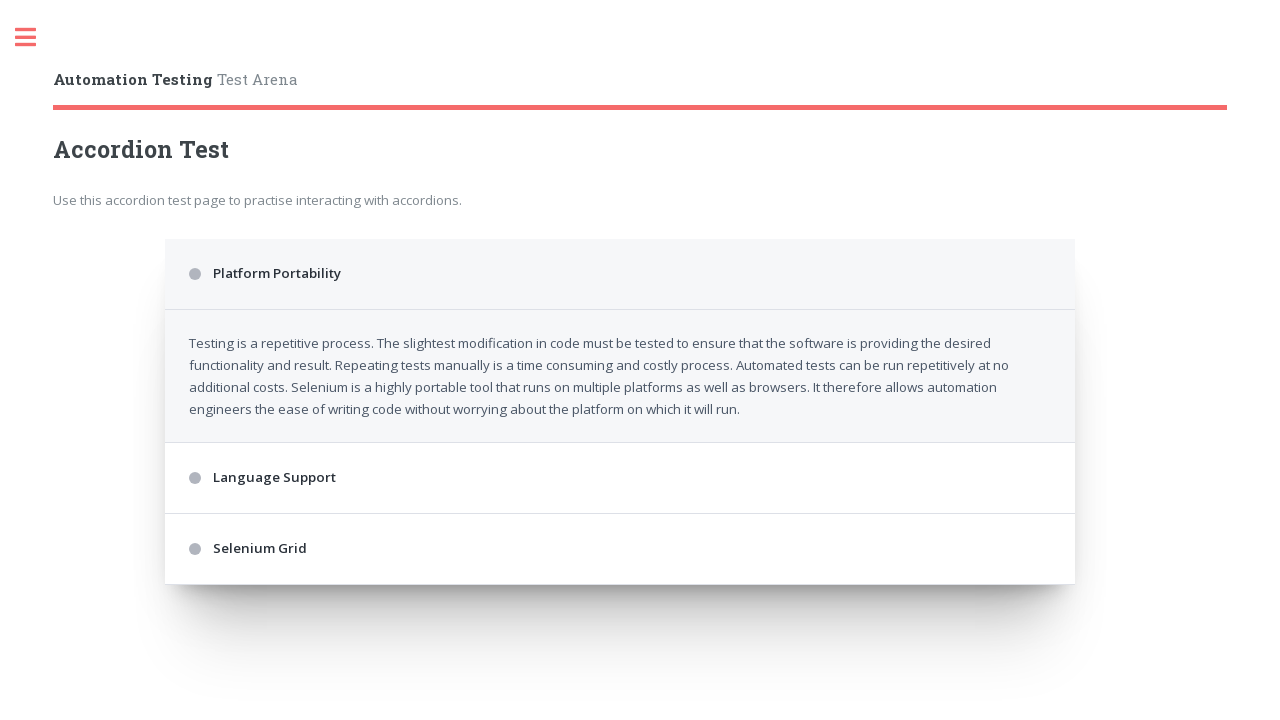

Waited for accordion collapse animation to complete
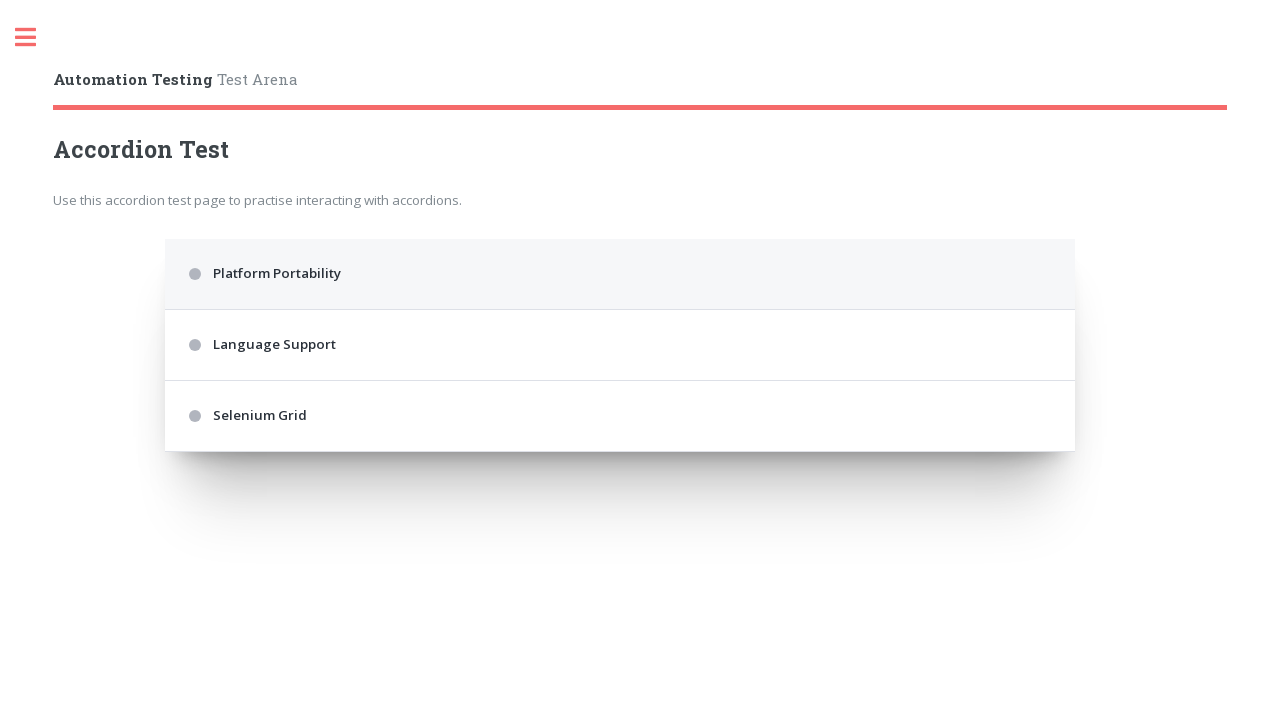

Clicked third accordion section to expand at (620, 345) on .accordion > div:nth-of-type(3)
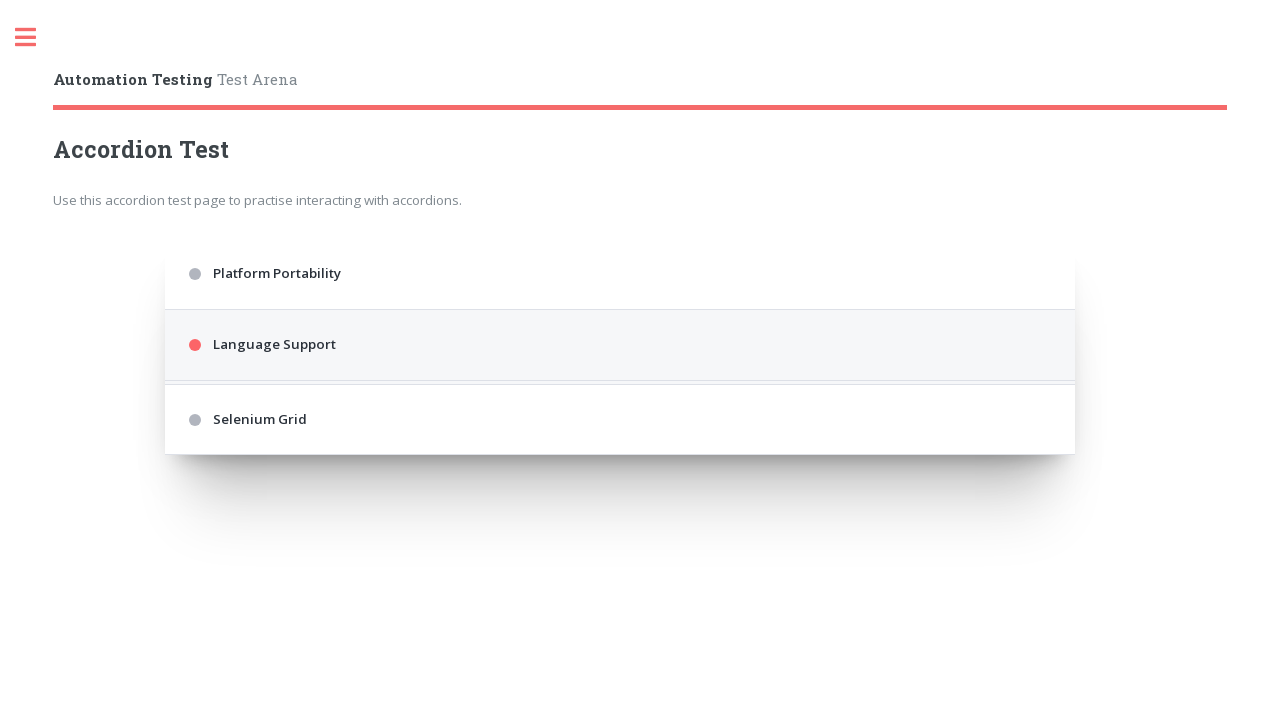

Waited for accordion expansion animation to complete
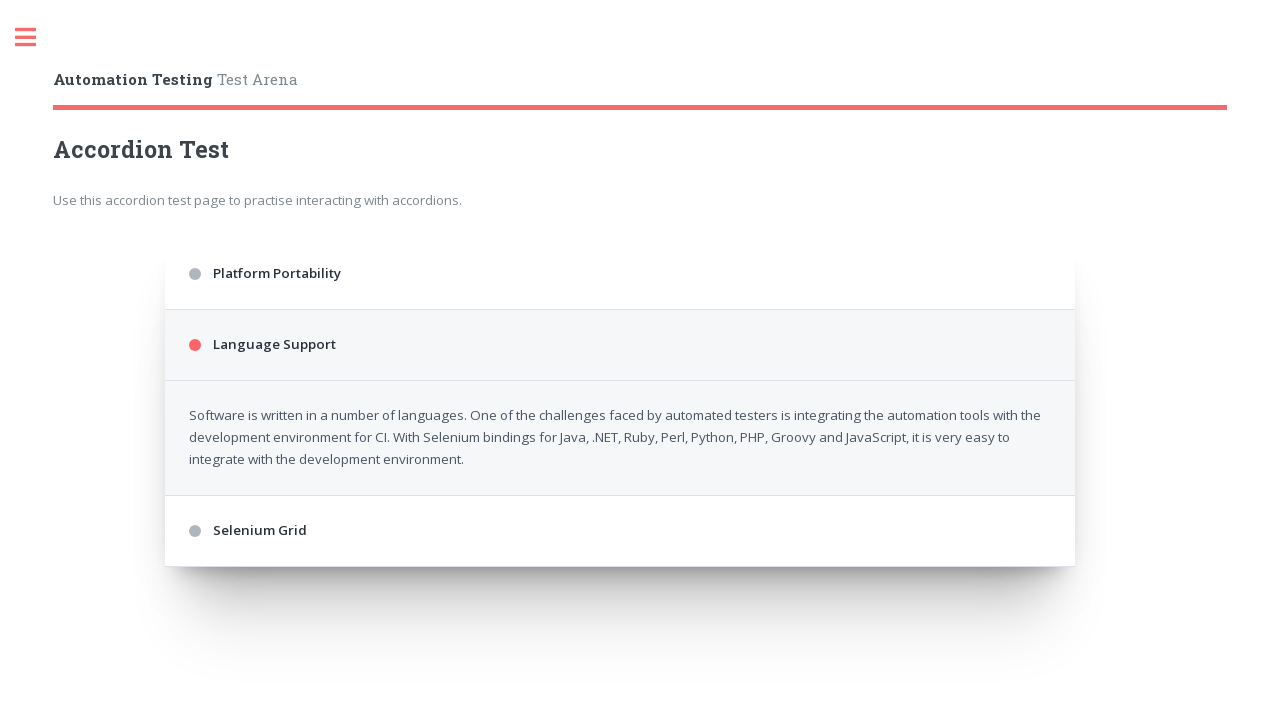

Clicked third accordion section again to collapse at (620, 345) on .accordion > div:nth-of-type(3)
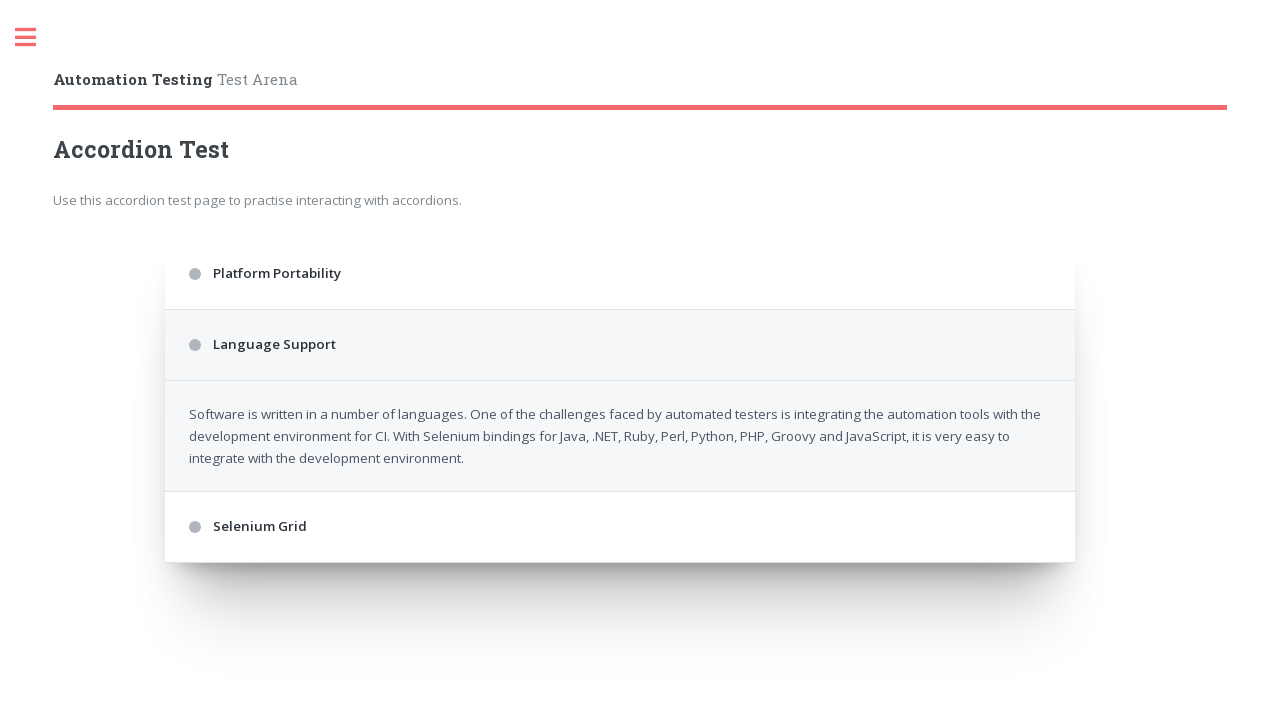

Waited for accordion collapse animation to complete
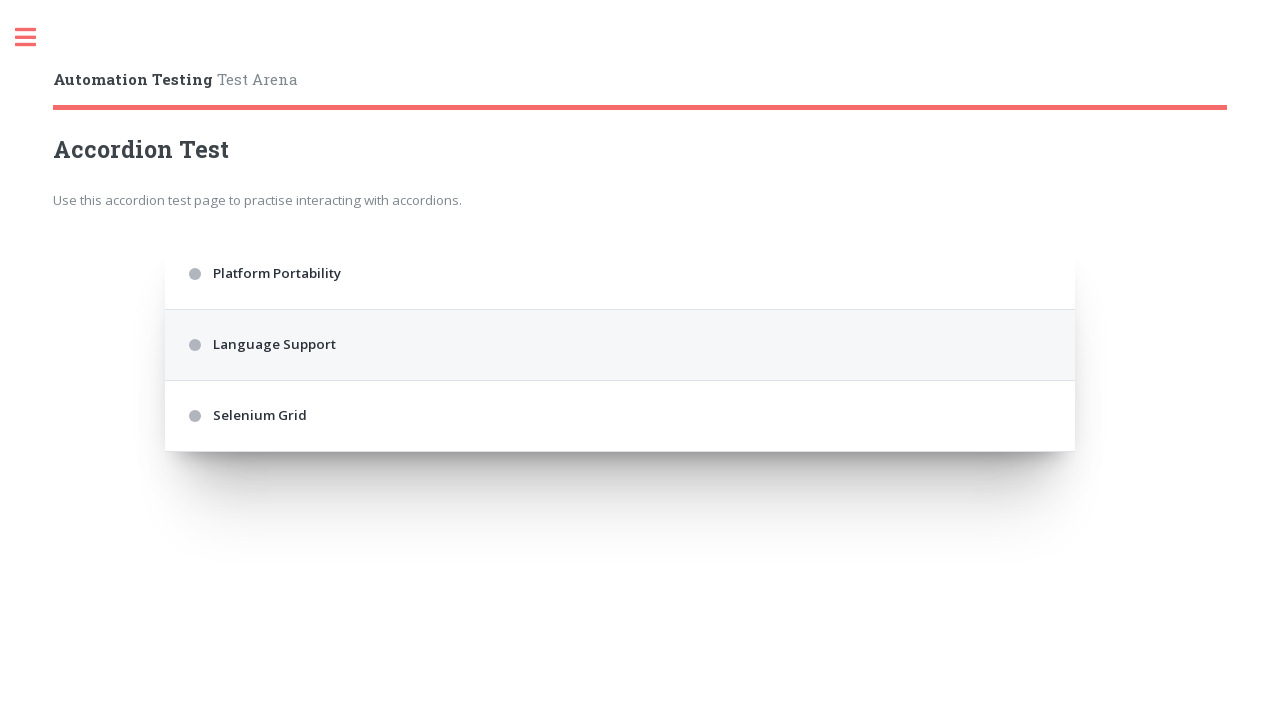

Clicked fifth accordion section to expand at (620, 416) on .accordion > div:nth-of-type(5)
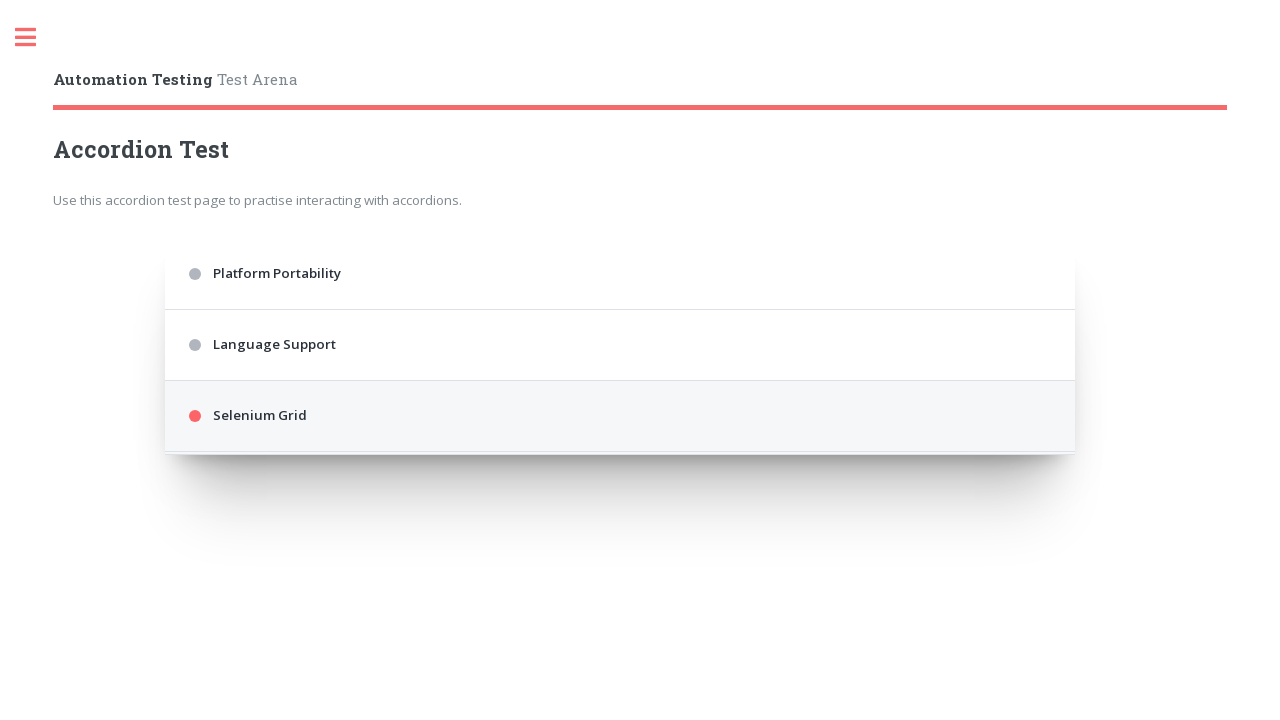

Waited for accordion expansion animation to complete
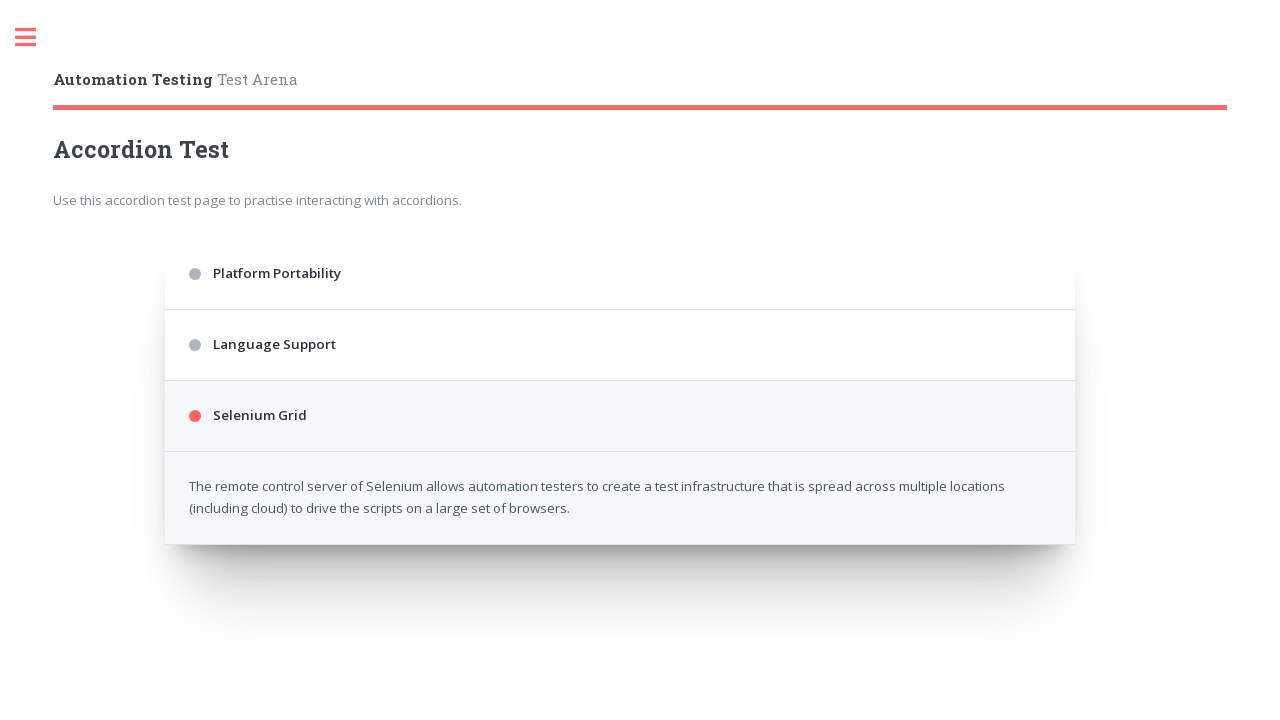

Clicked fifth accordion section again to collapse at (620, 416) on .accordion > div:nth-of-type(5)
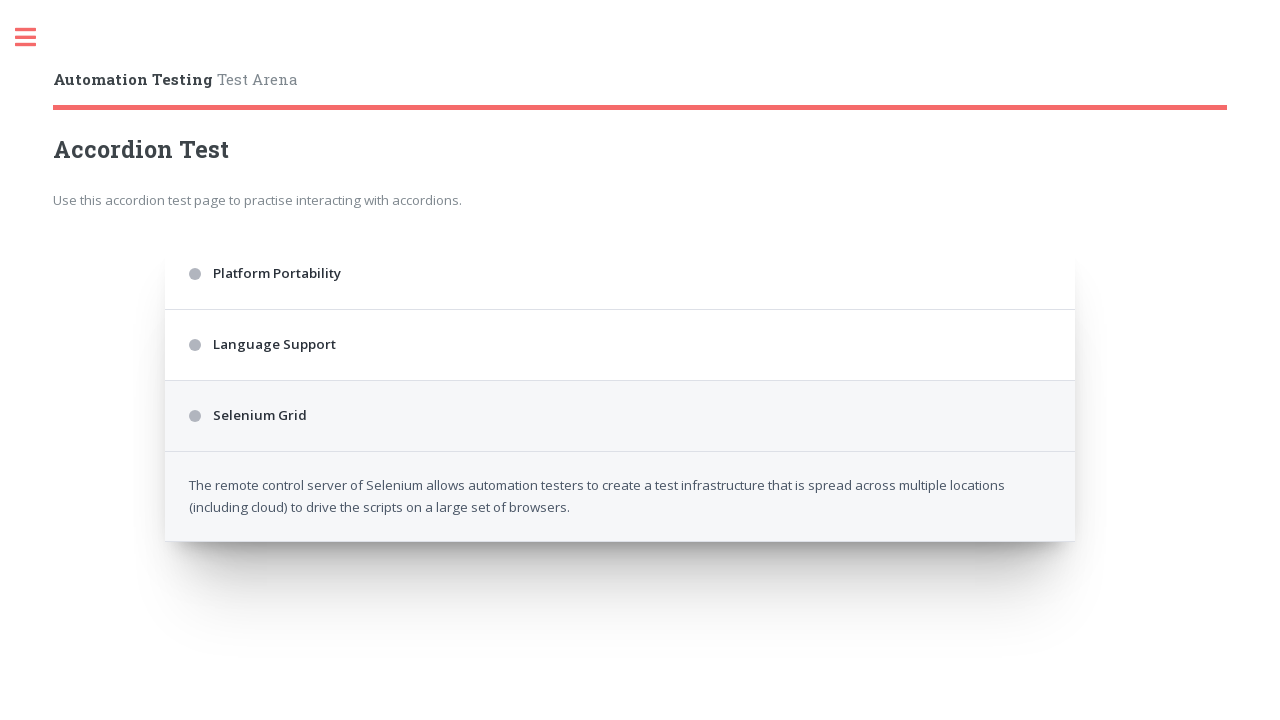

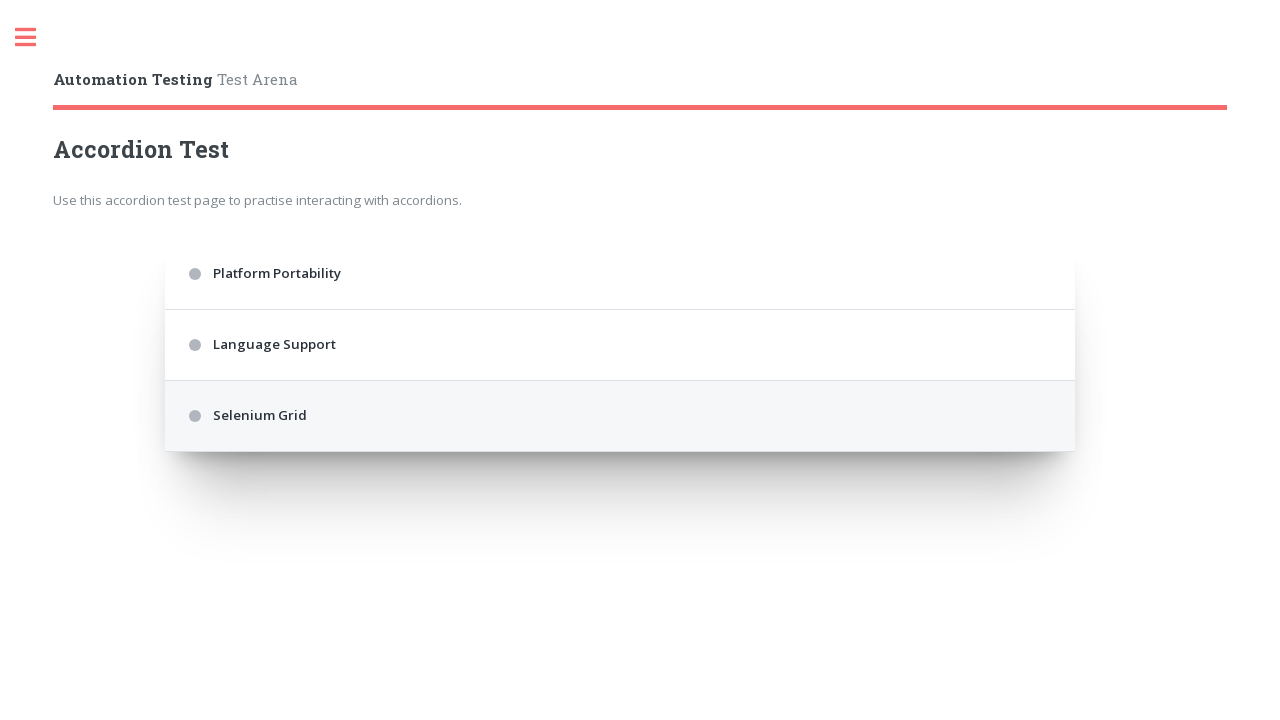